Tests iframe handling by switching to a parent frame, filling first and last name fields, then switching to a nested child frame to fill an email field, and finally switching back through the frame hierarchy.

Starting URL: https://letcode.in/frame

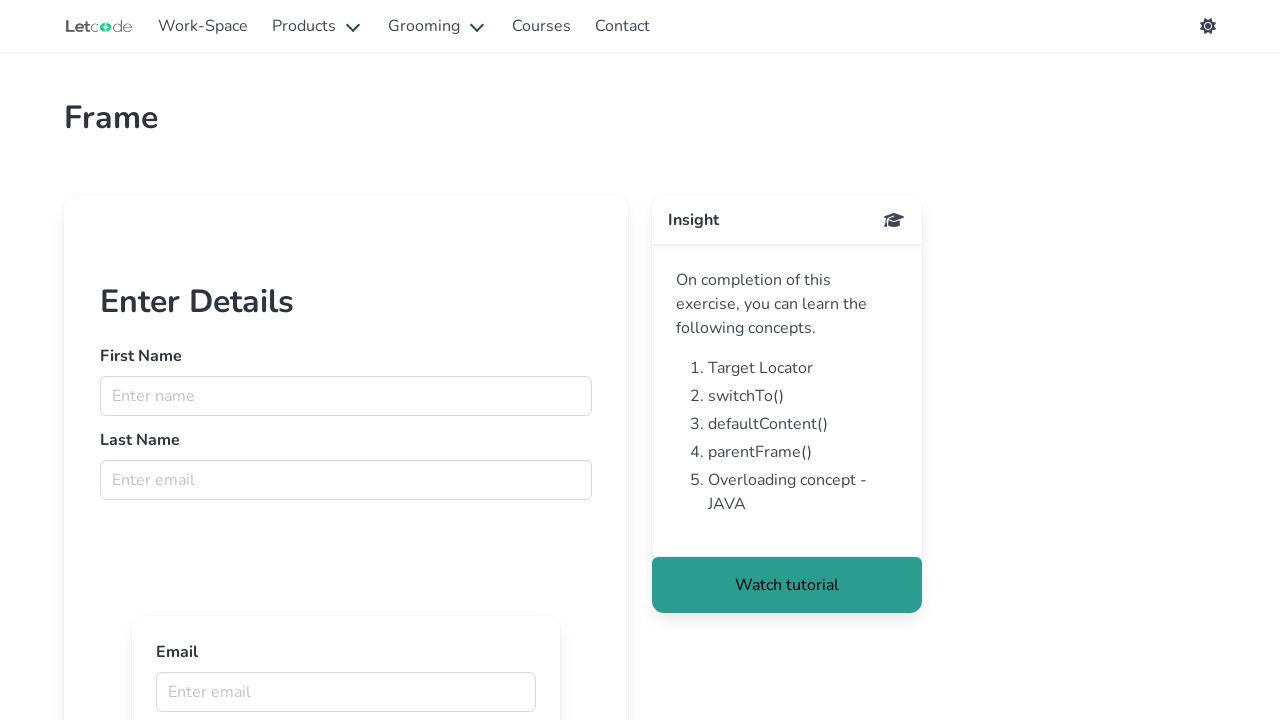

Switched to parent frame and filled first name field with 'jhon' on iframe#firstFr >> internal:control=enter-frame >> input[name='fname']
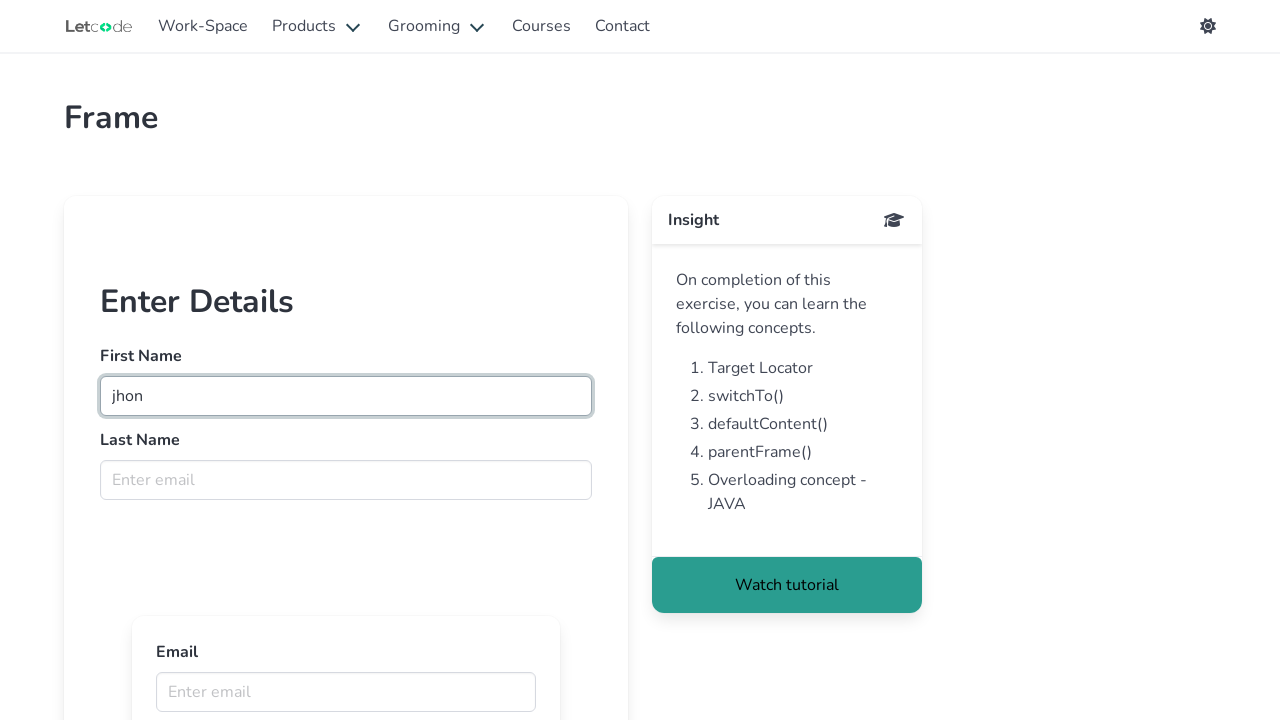

Filled last name field in parent frame with 'Doe' on iframe#firstFr >> internal:control=enter-frame >> input[name='lname']
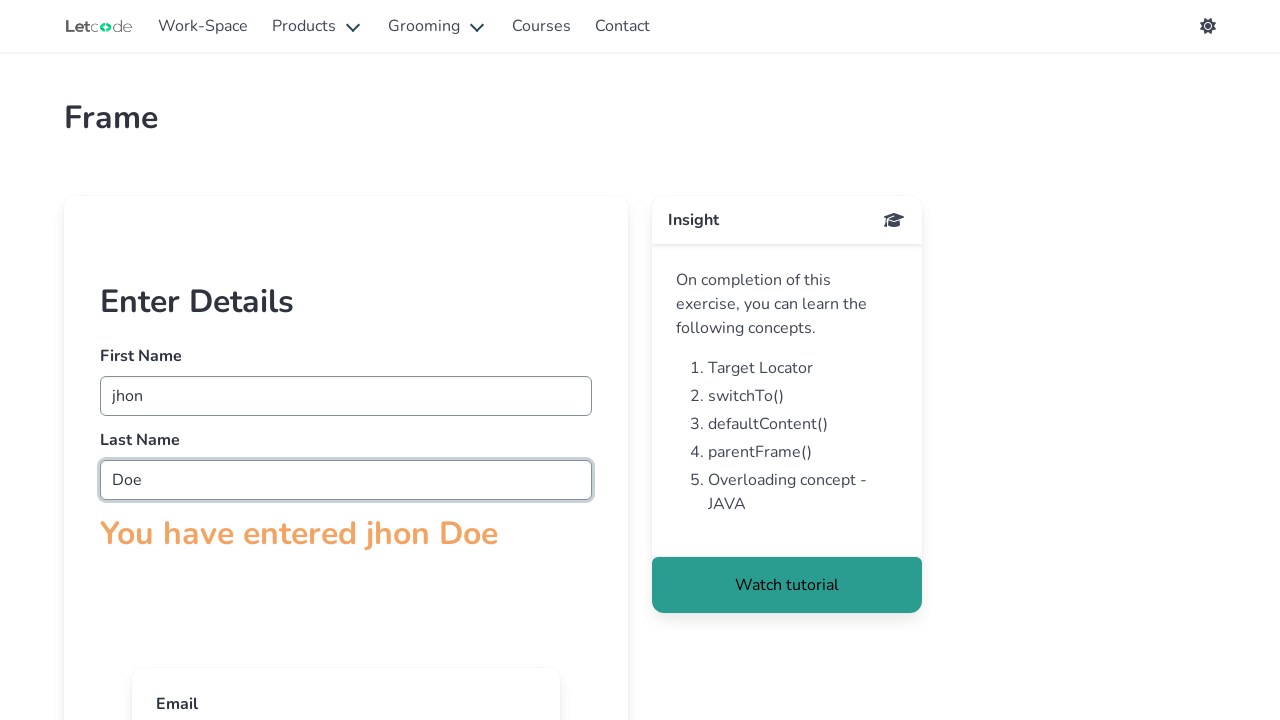

Switched to nested child frame and filled email field with 'jhon1122@gmail.com' on iframe#firstFr >> internal:control=enter-frame >> iframe[src='innerframe'] >> in
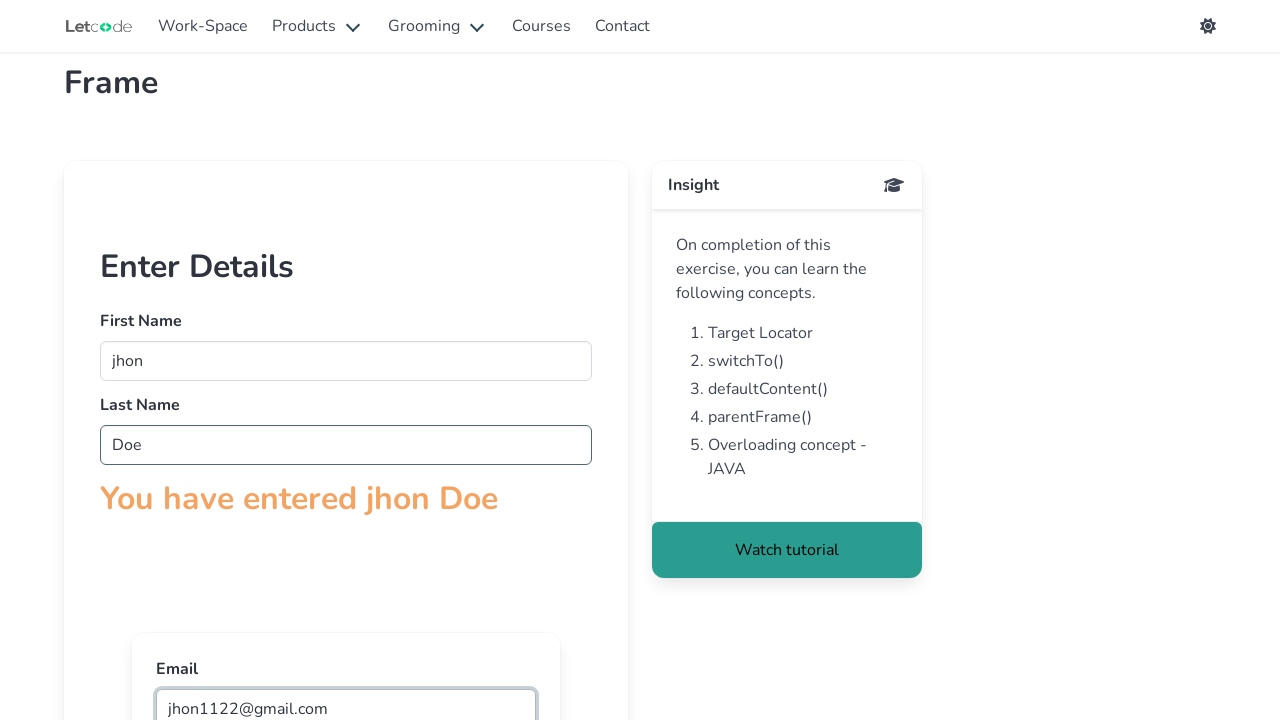

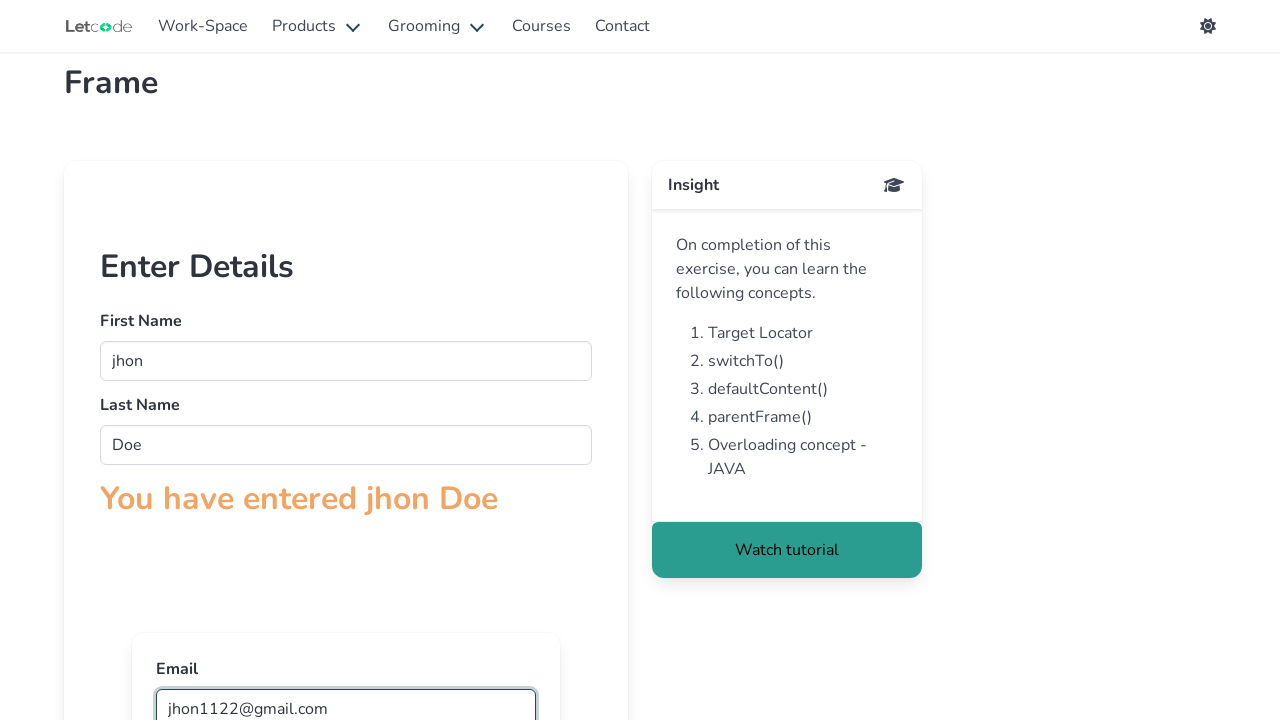